Tests JavaScript alert handling by triggering a basic alert, reading its text, and accepting it

Starting URL: https://the-internet.herokuapp.com/javascript_alerts

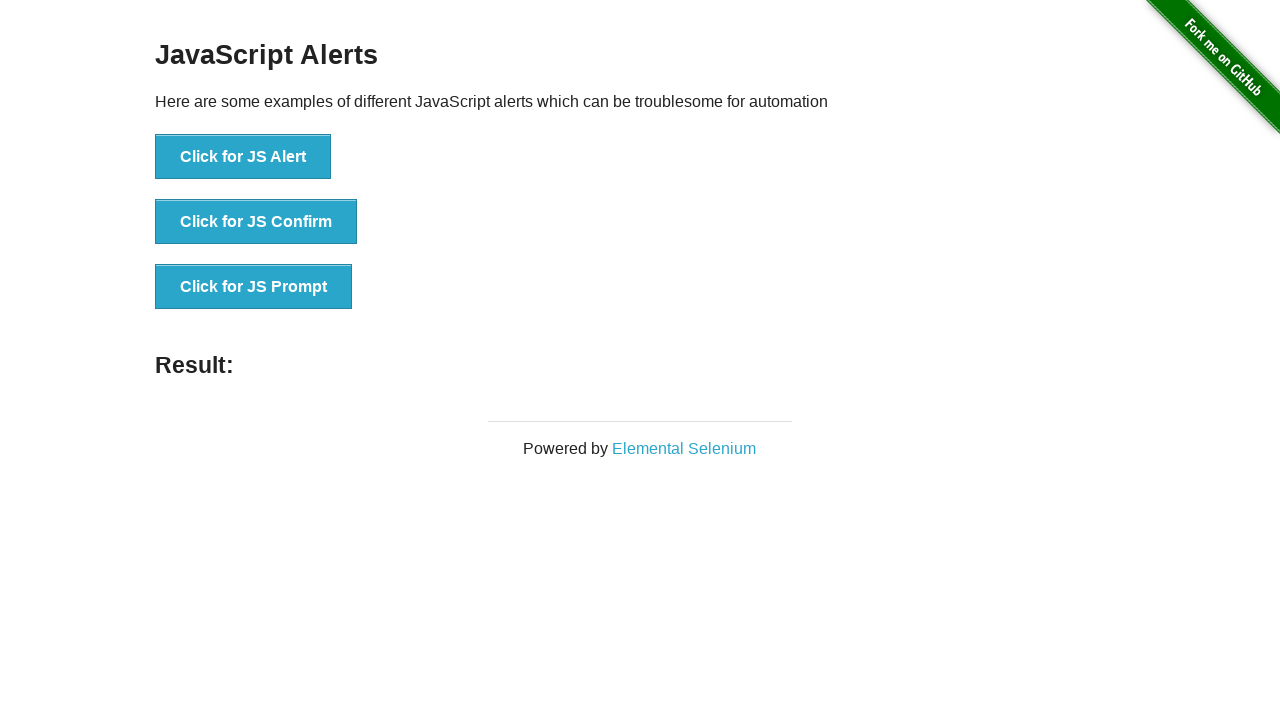

Clicked 'Click for JS Alert' button to trigger JavaScript alert at (243, 157) on xpath=//button[text()='Click for JS Alert']
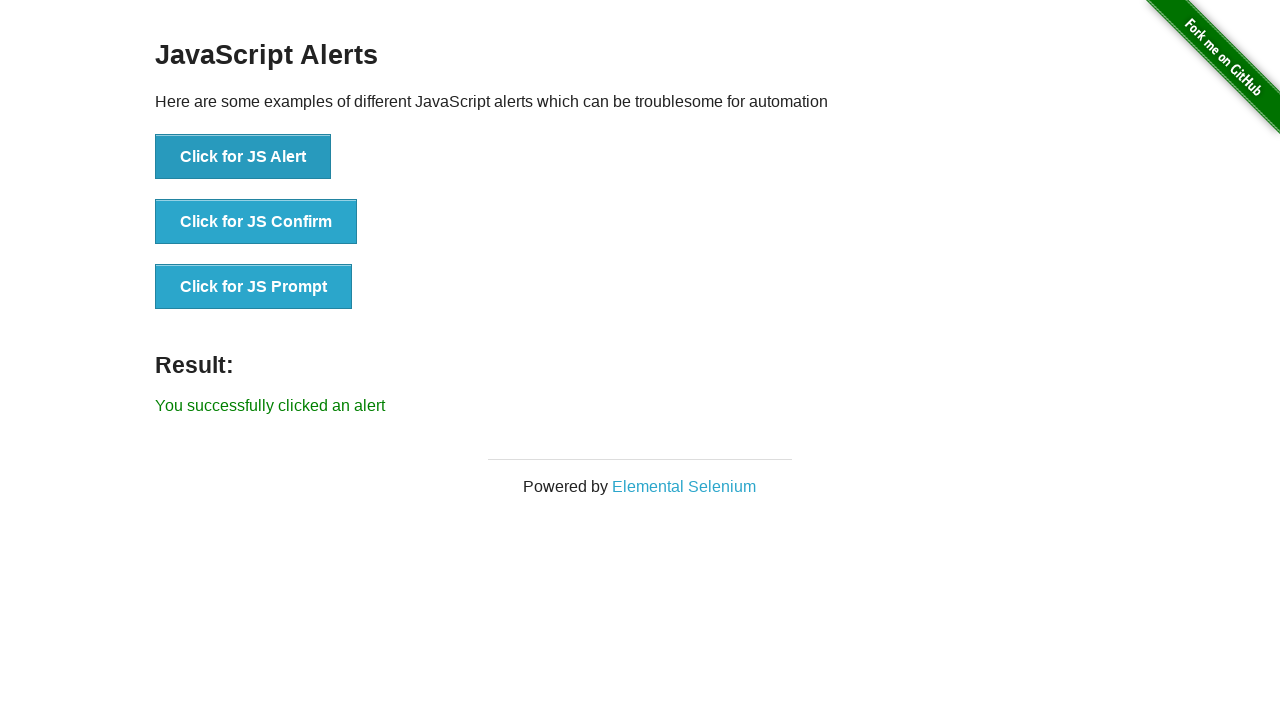

Set up dialog handler to accept alerts
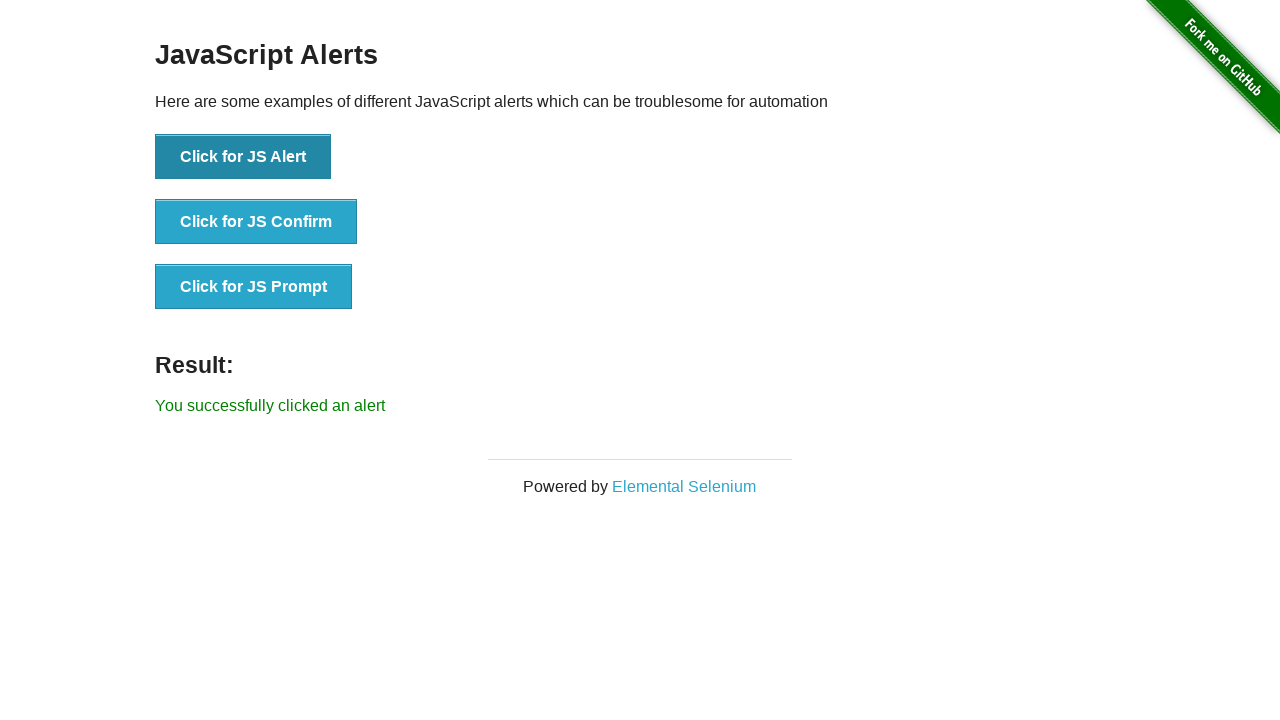

Clicked 'Click for JS Alert' button again to trigger and accept alert at (243, 157) on xpath=//button[text()='Click for JS Alert']
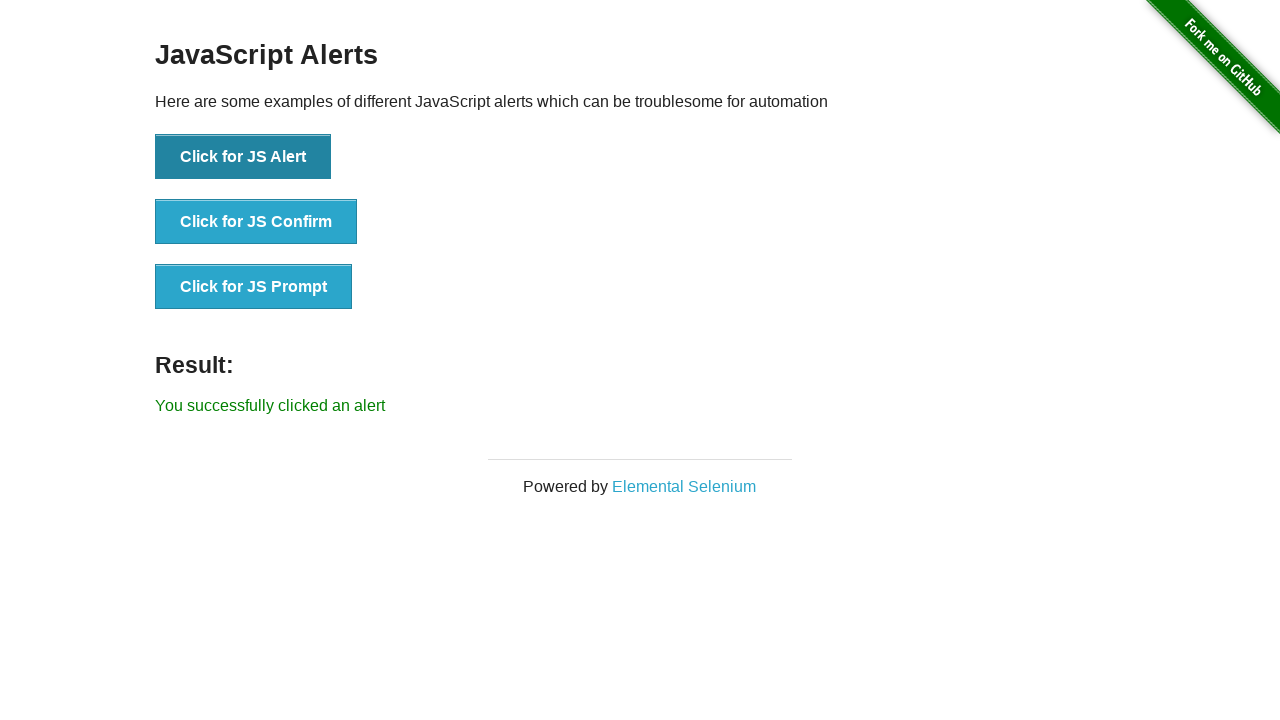

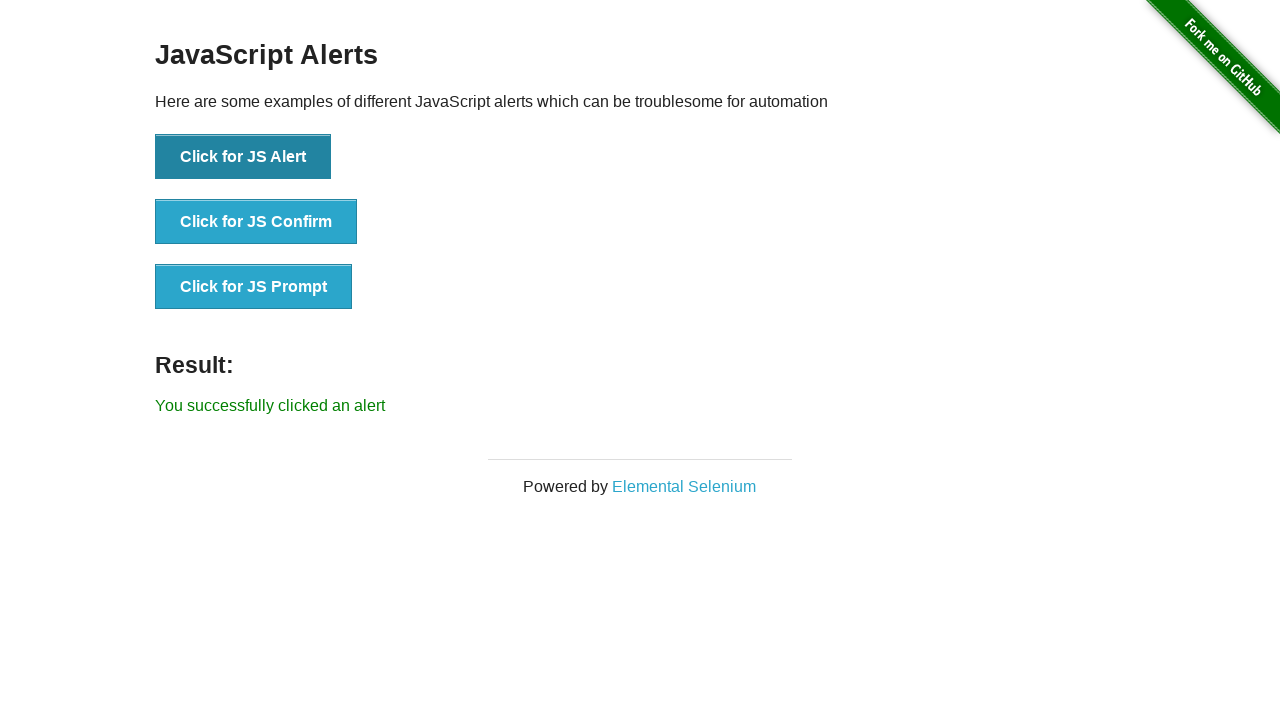